Tests a todo application by adding a new todo item, marking it as complete, clearing completed todos, and verifying the todo is removed.

Starting URL: https://devmountain.github.io/qa_todos/

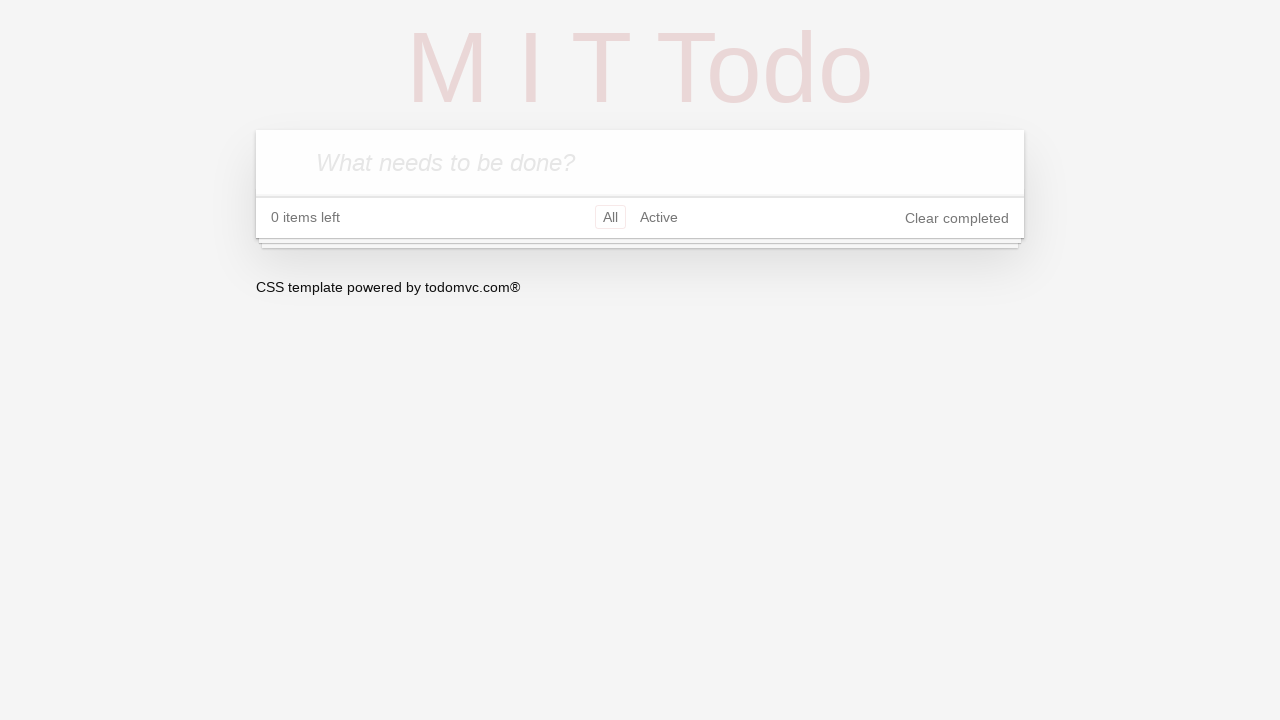

Todo input field is visible
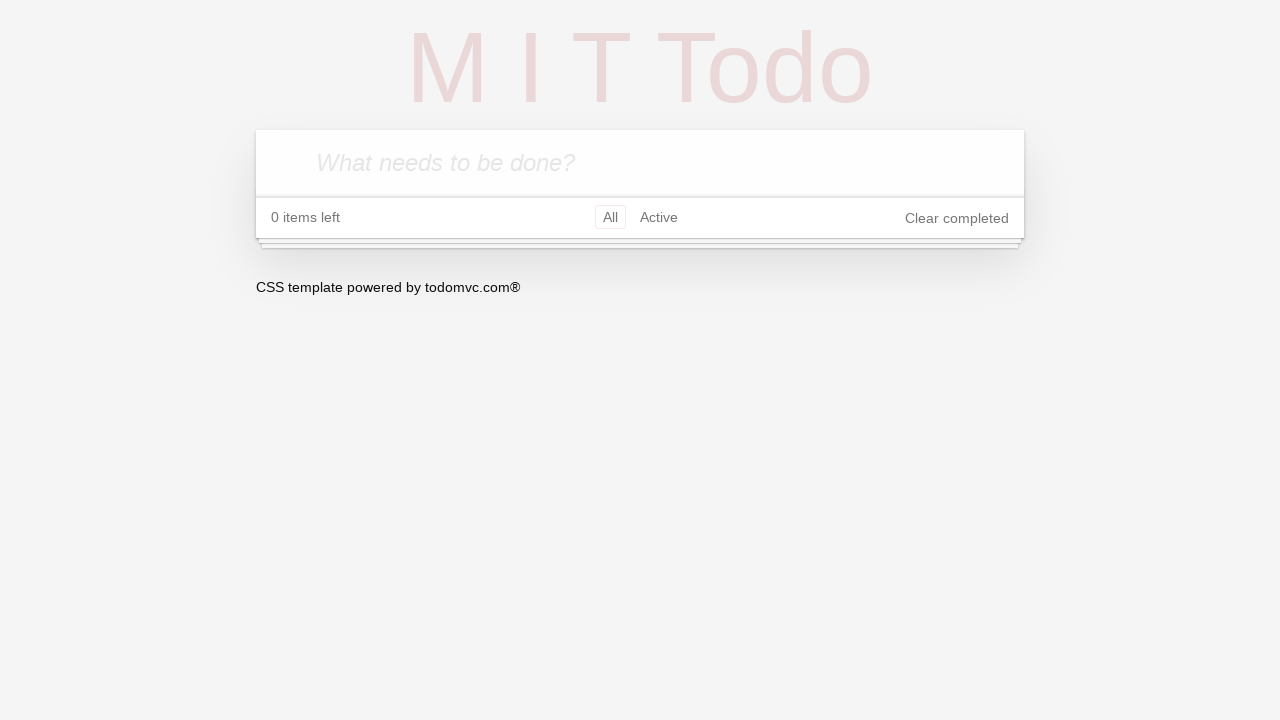

Filled todo input with 'Test To-Do' on input[placeholder='What needs to be done?']
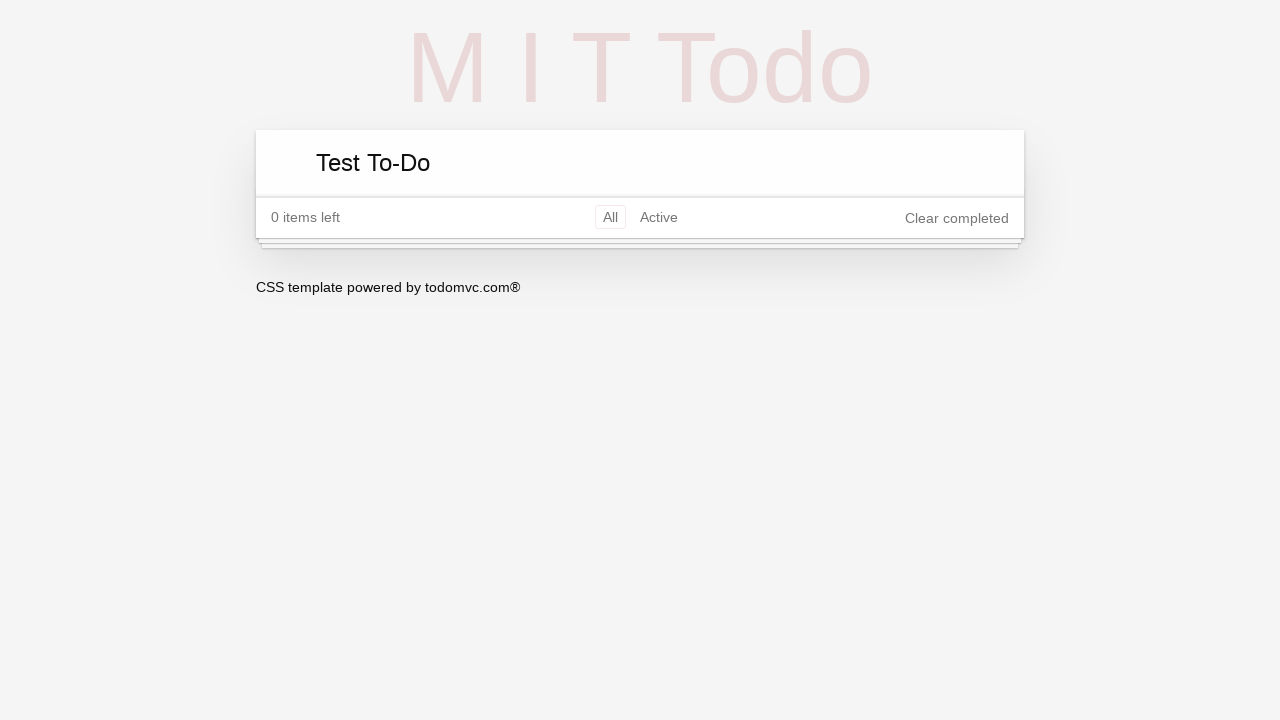

Pressed Enter to add the todo on input[placeholder='What needs to be done?']
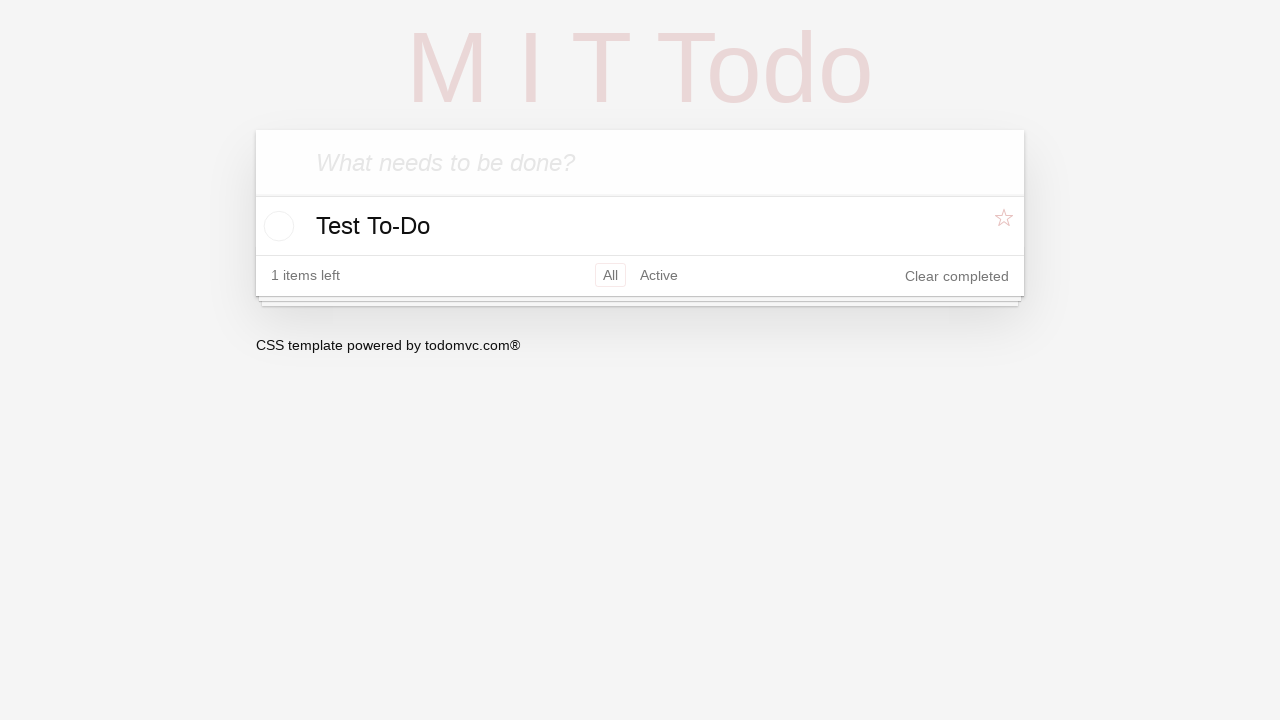

Todo item appeared in the list
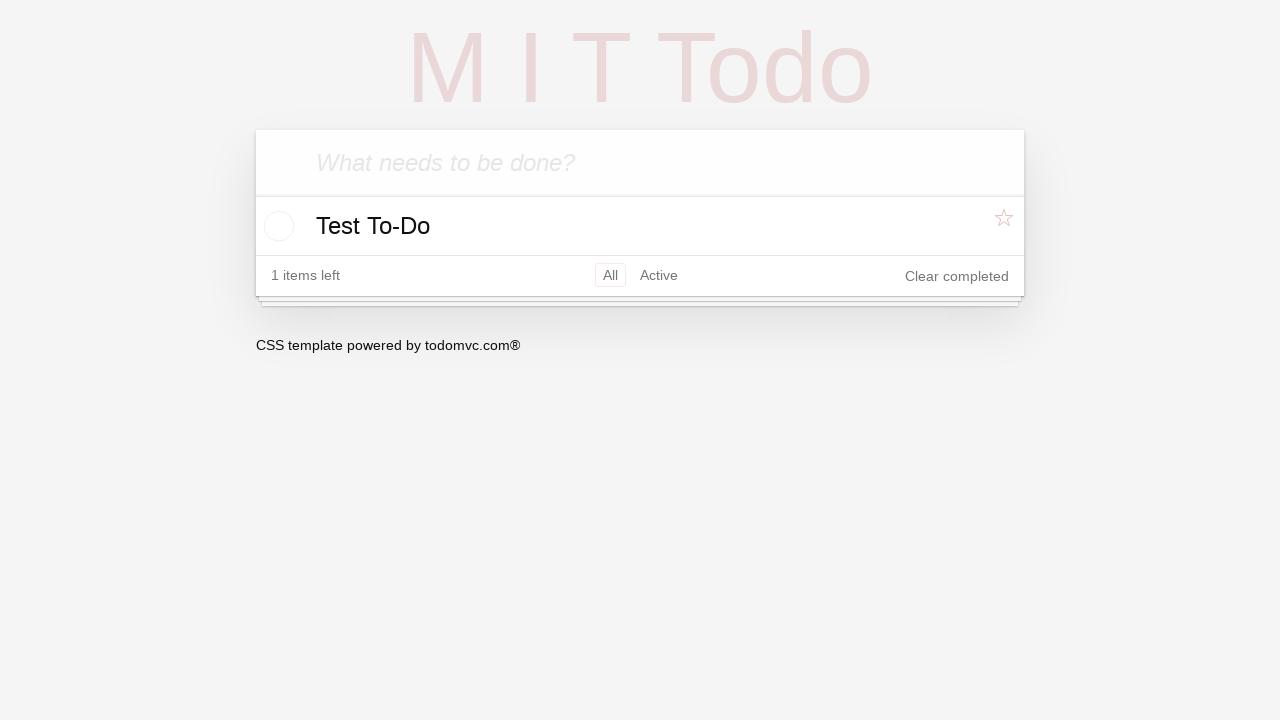

Verified at least one todo item exists
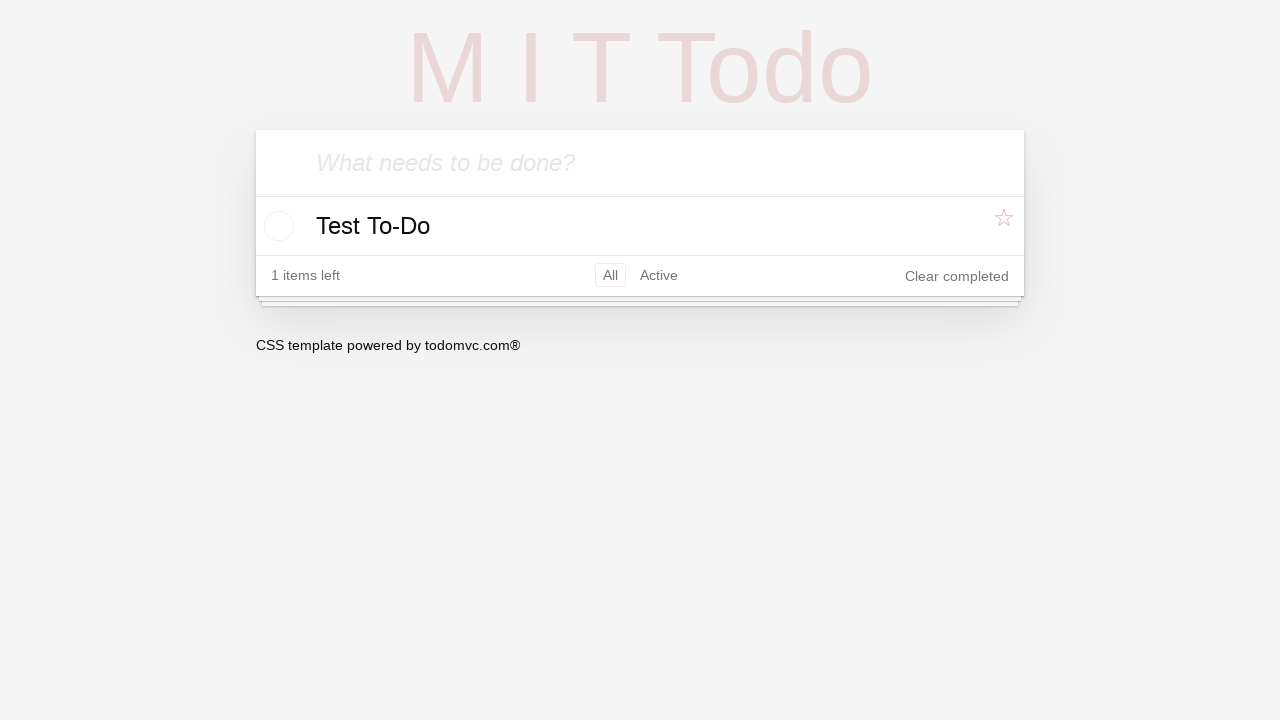

Clicked checkbox to mark 'Test To-Do' as complete at (276, 226) on li.todo >> internal:has-text="Test To-Do"i >> input[type='checkbox']
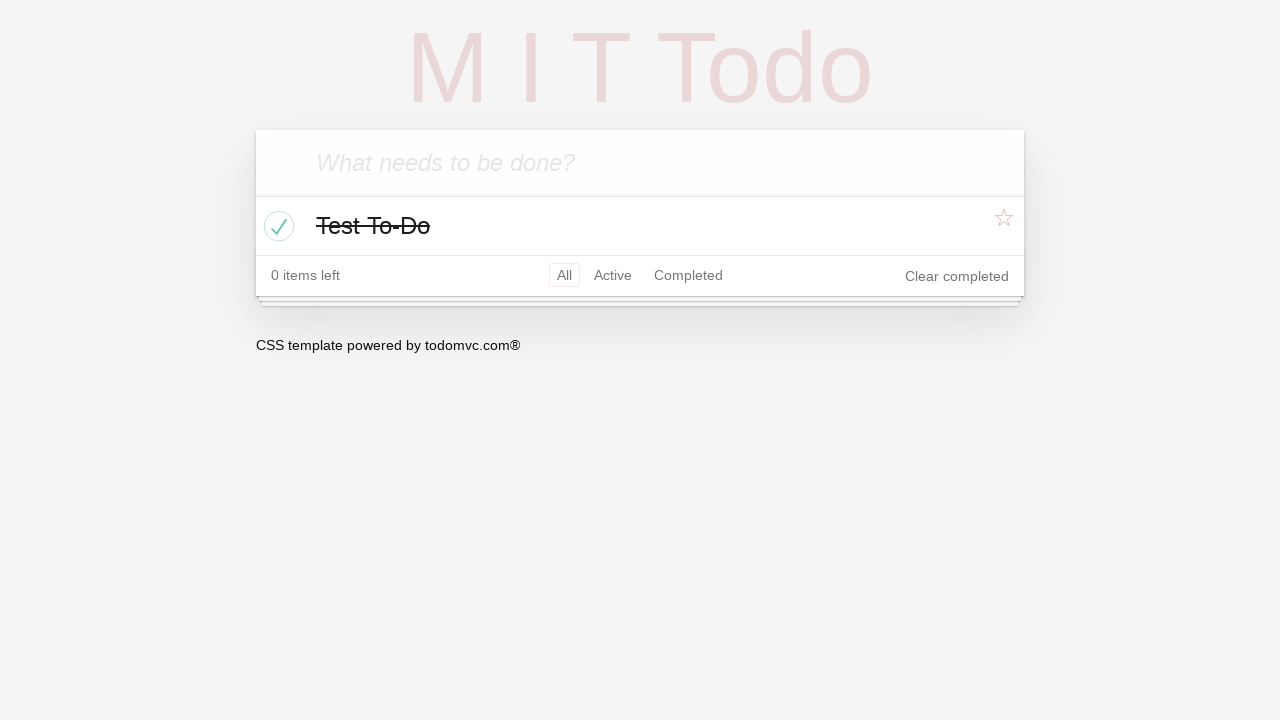

Clicked 'Clear completed' button at (957, 276) on button.clear-completed
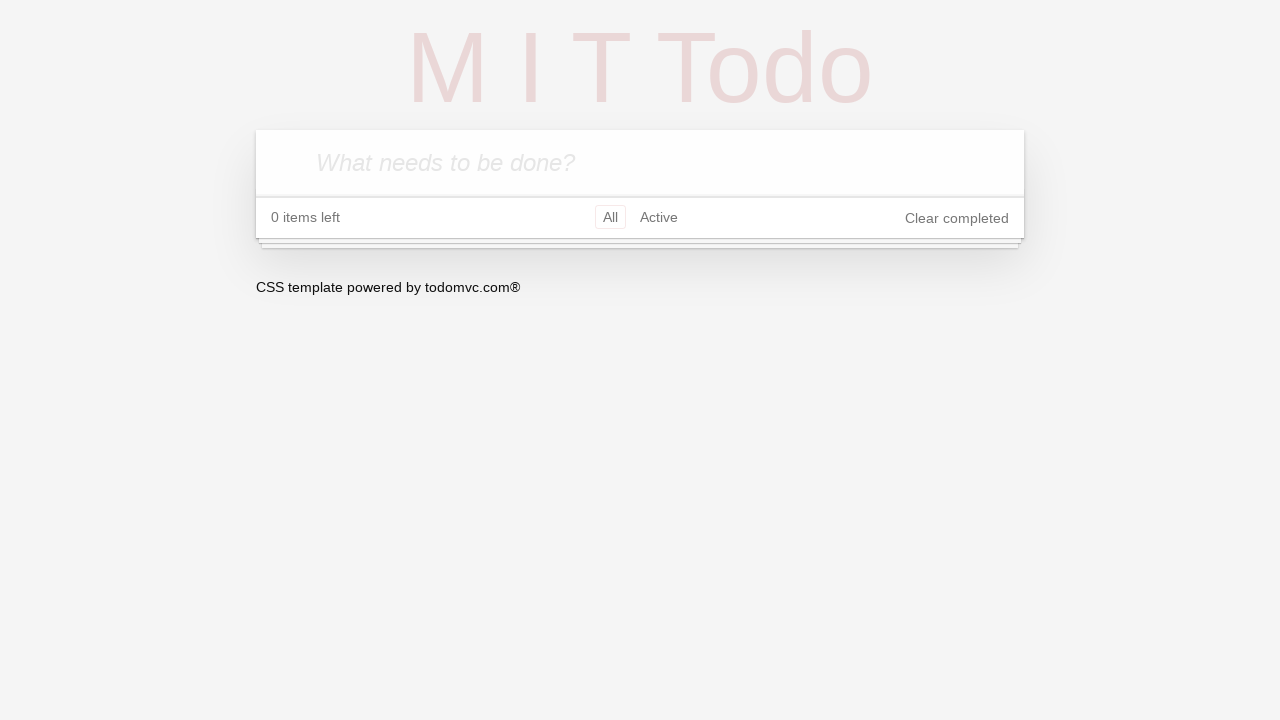

Waited for DOM update after clearing completed todos
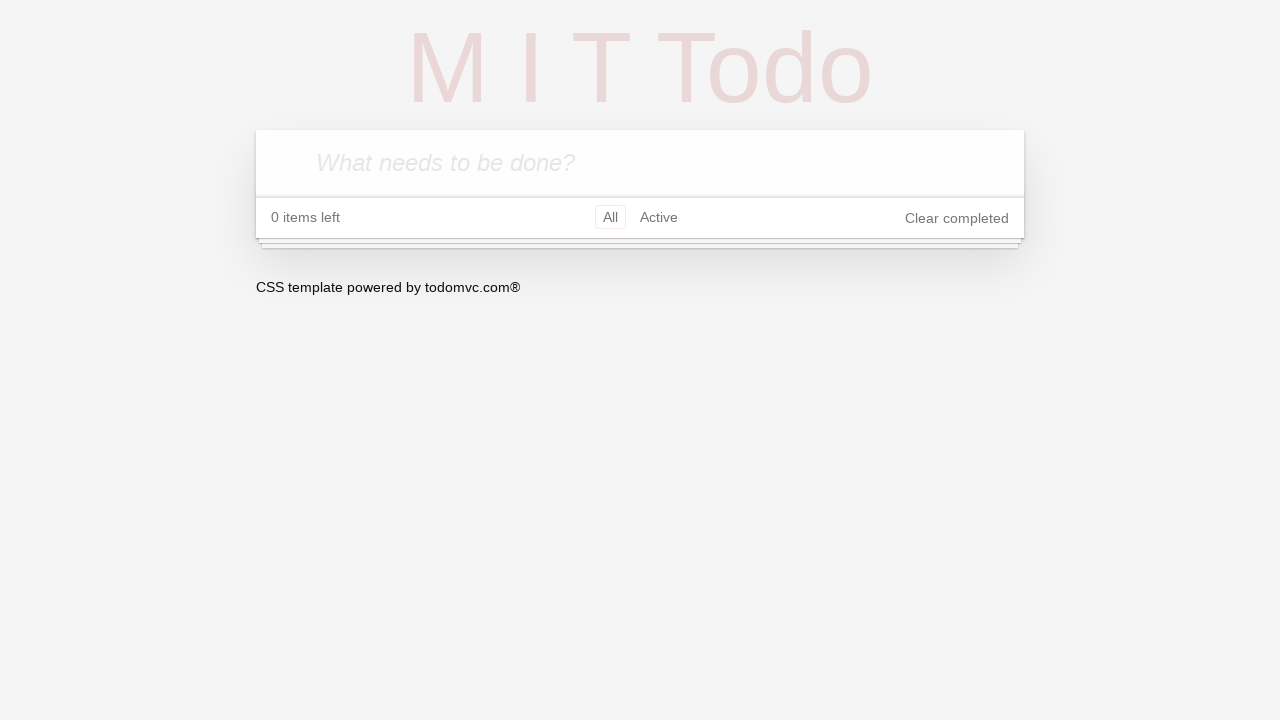

Verified 'Test To-Do' was removed from the list
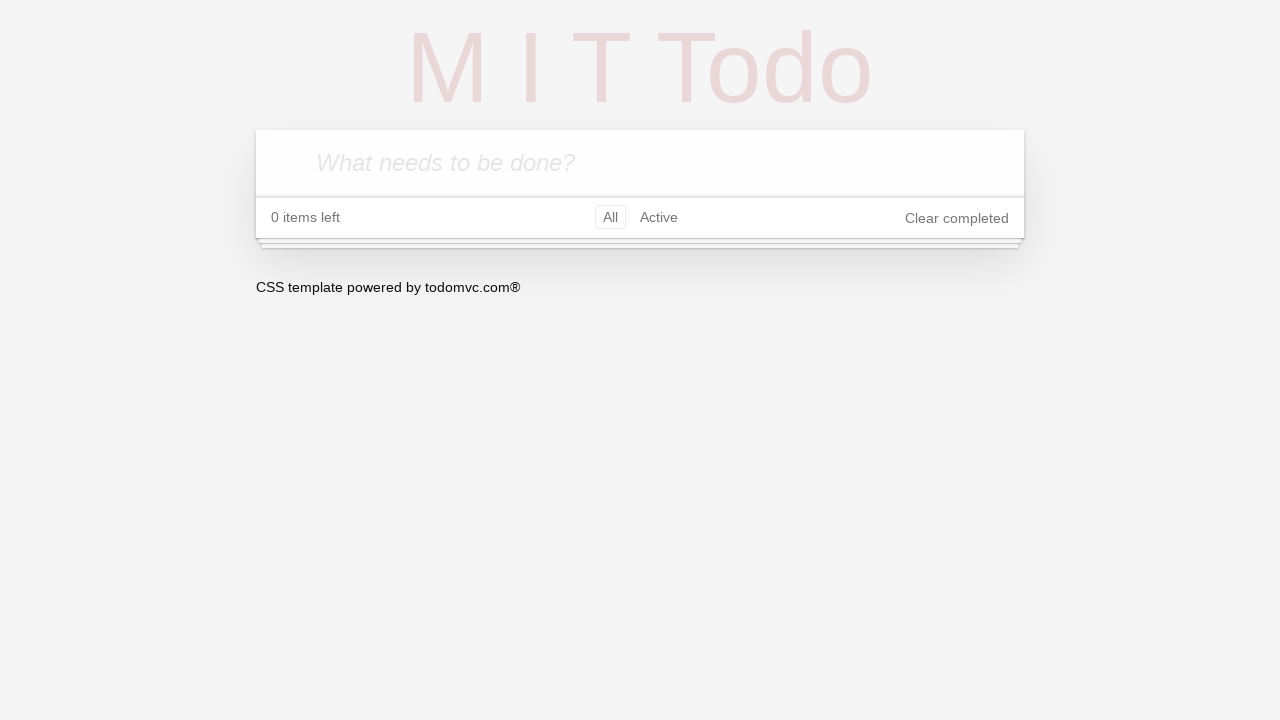

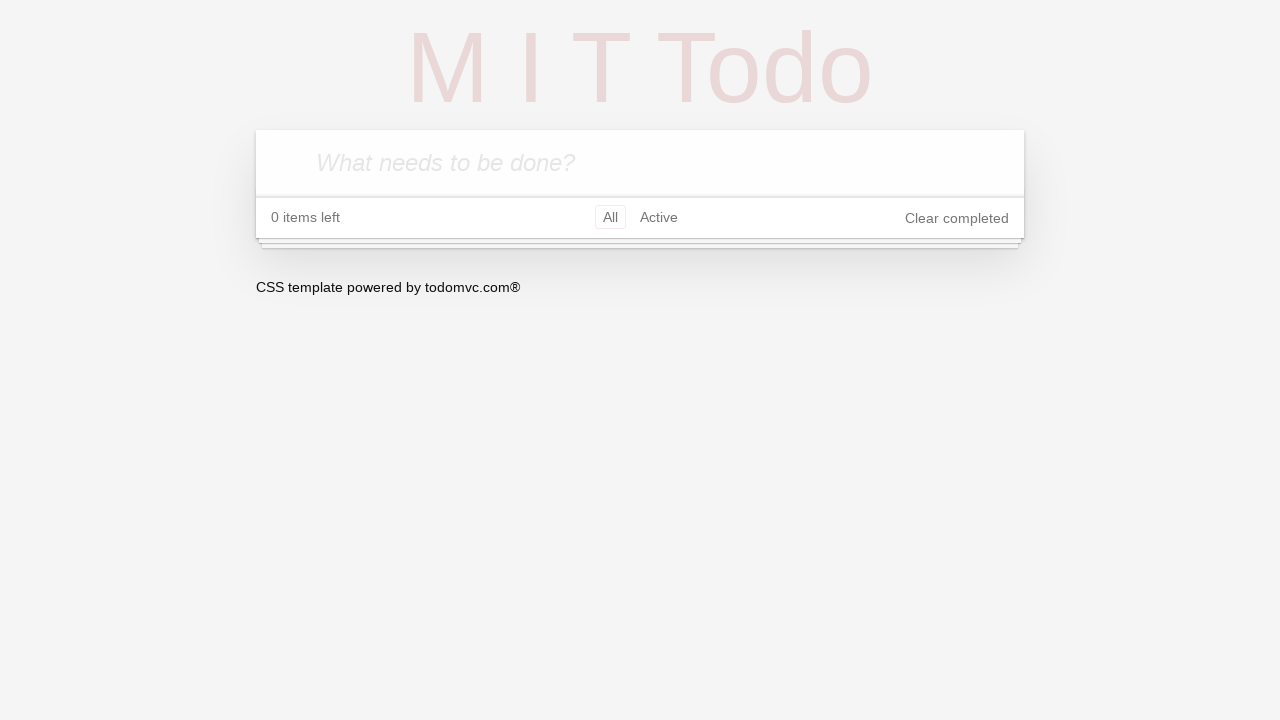